Tests JavaScript alert interactions by clicking buttons to trigger alerts, dismissing them, and entering text into prompt alerts

Starting URL: http://syntaxprojects.com/javascript-alert-box-demo.php

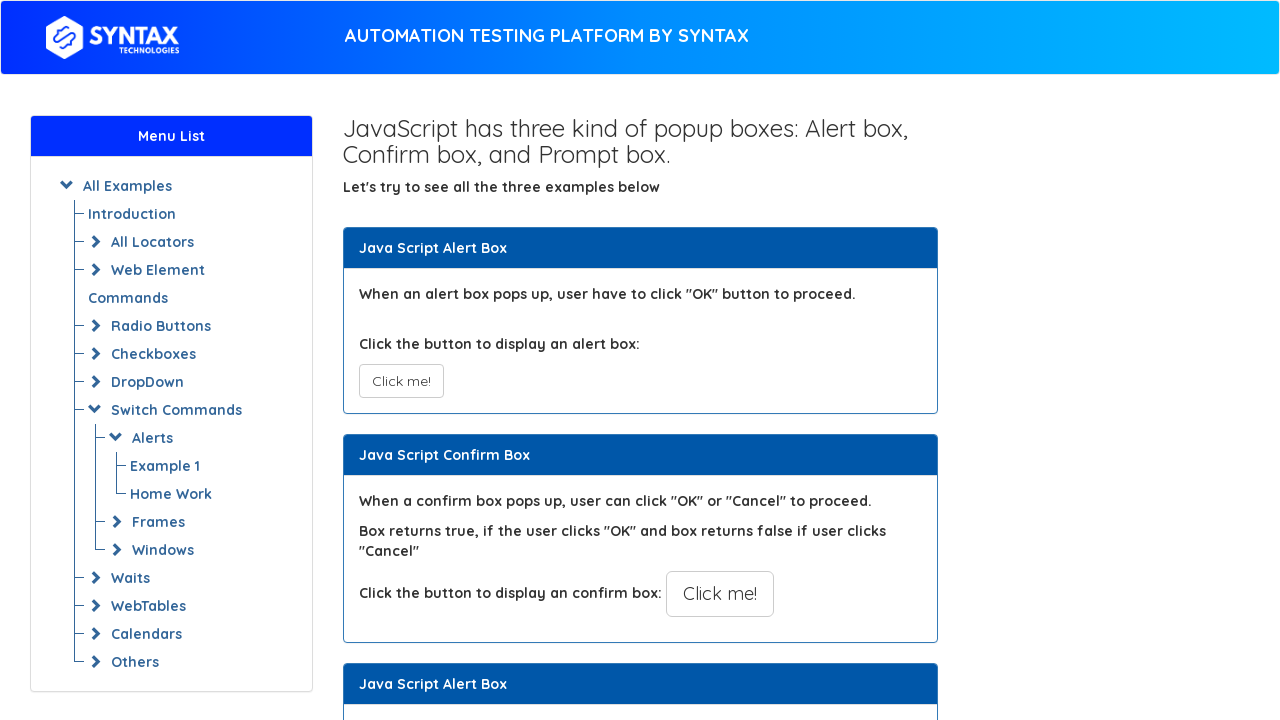

Navigated to JavaScript alert box demo page
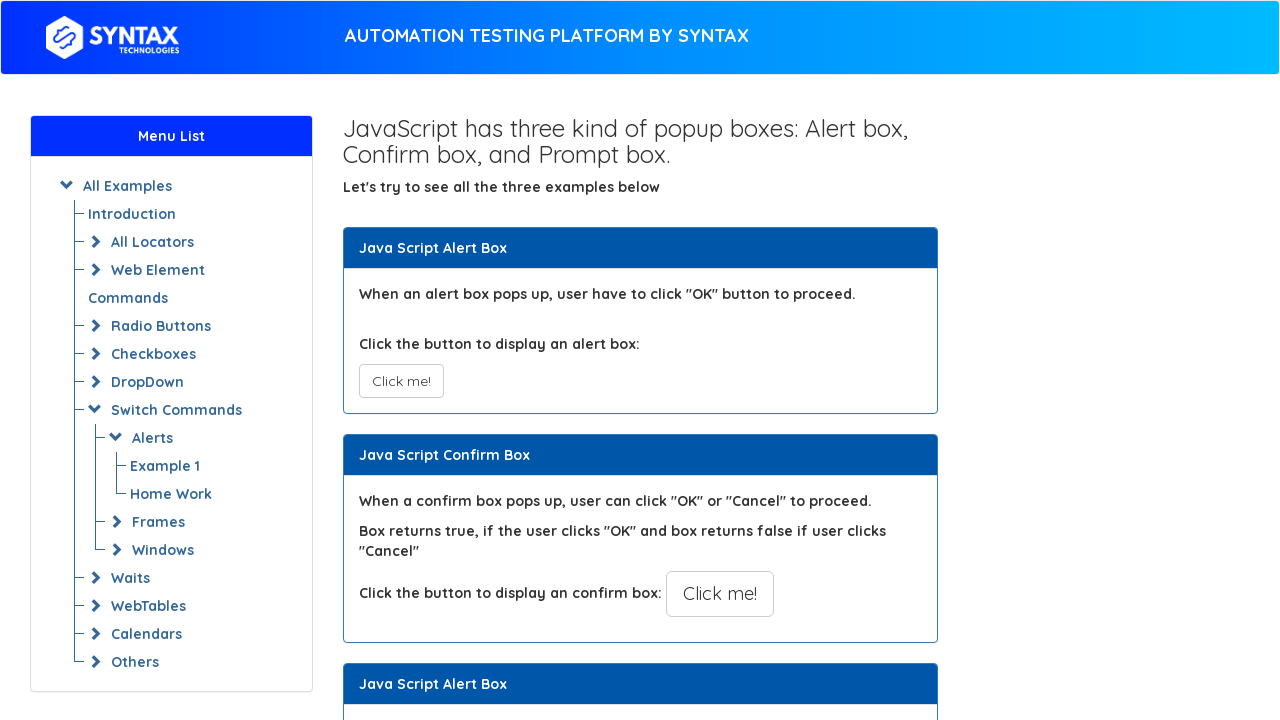

Clicked 'Click me!' button to trigger alert at (401, 381) on xpath=//button[text()='Click me!']
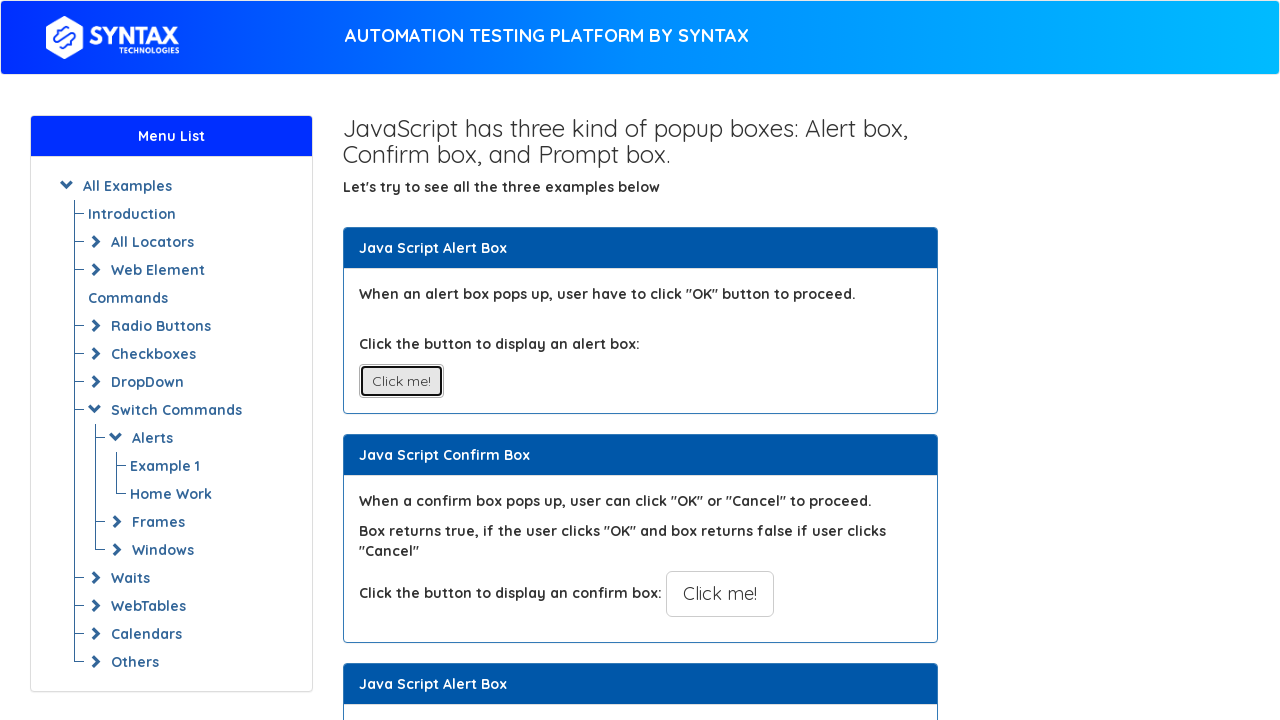

Accepted the alert dialog
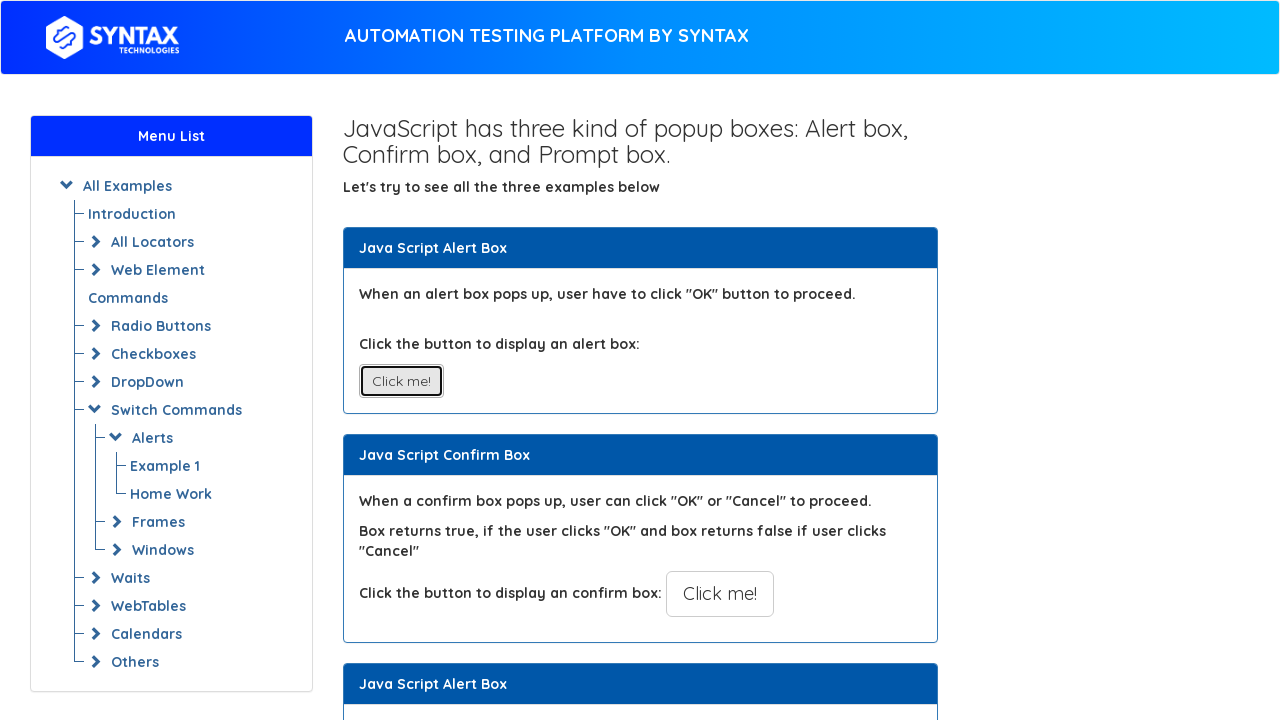

Clicked 'Click for Prompt Box' button to trigger prompt at (714, 360) on xpath=//button[text()='Click for Prompt Box']
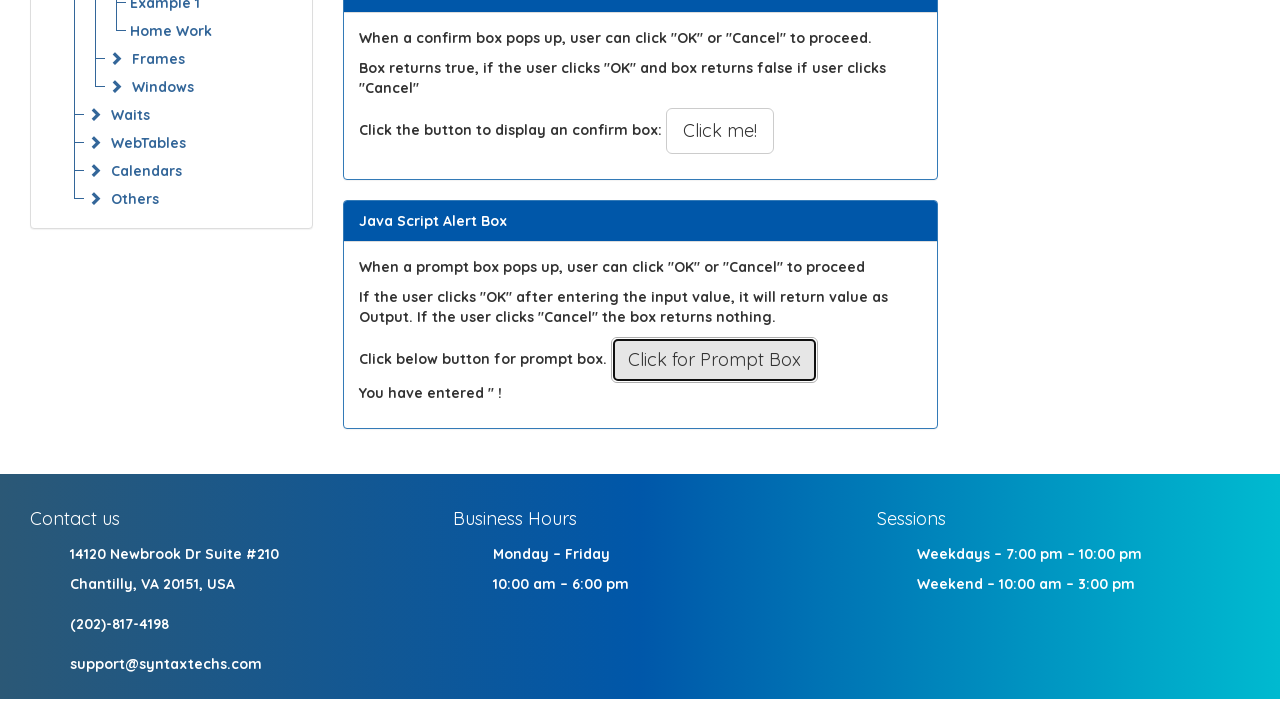

Dismissed the prompt dialog
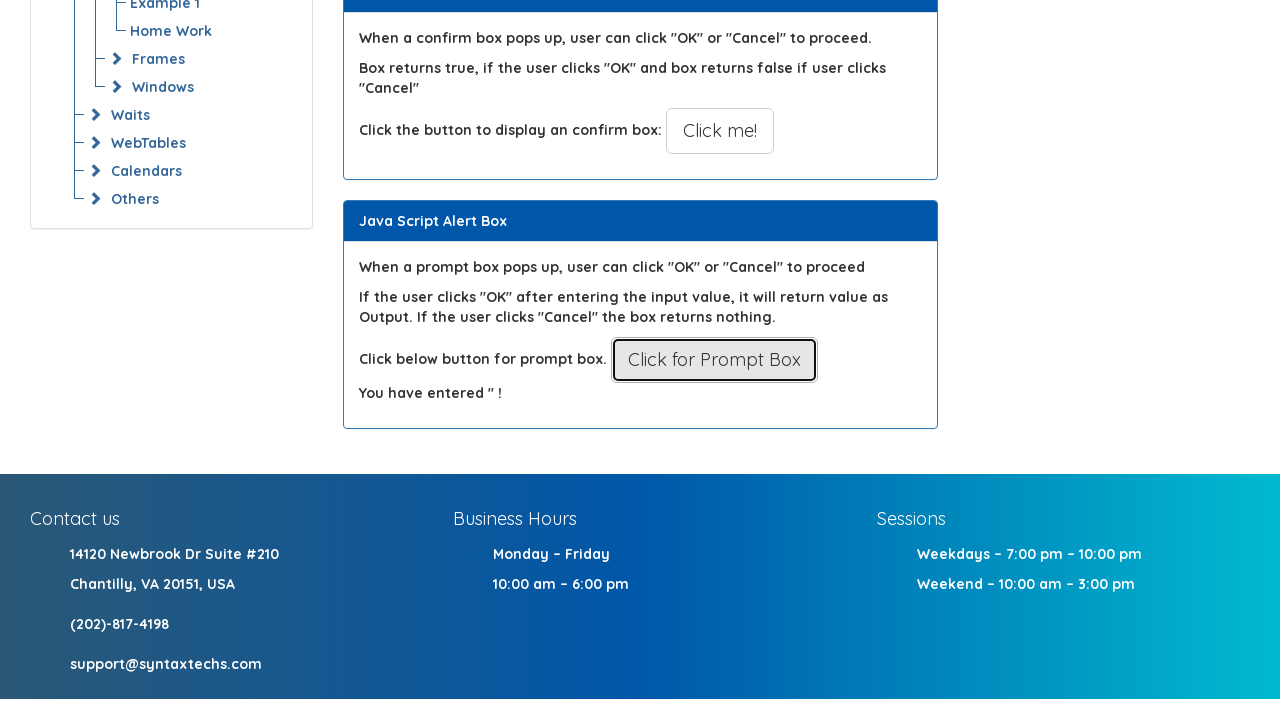

Clicked 'Click for Prompt Box' button again to trigger prompt at (714, 360) on xpath=//button[text()='Click for Prompt Box']
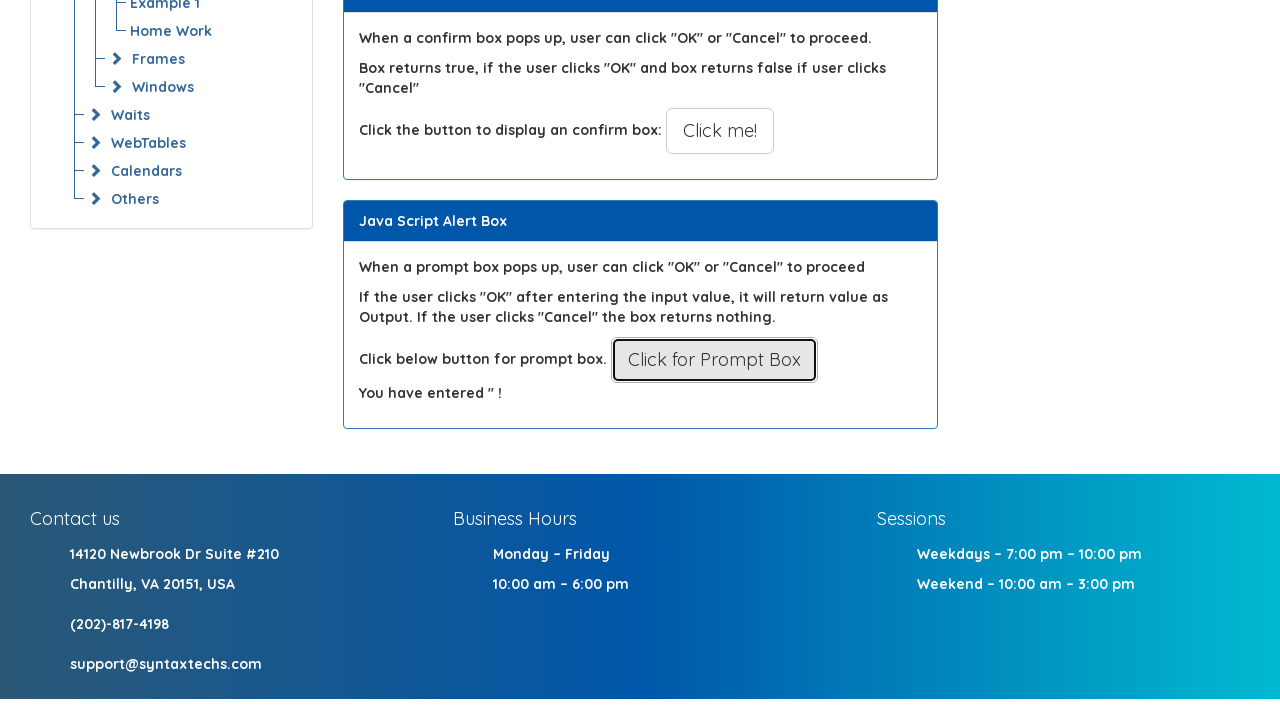

Accepted the prompt dialog and entered 'Janel' as text
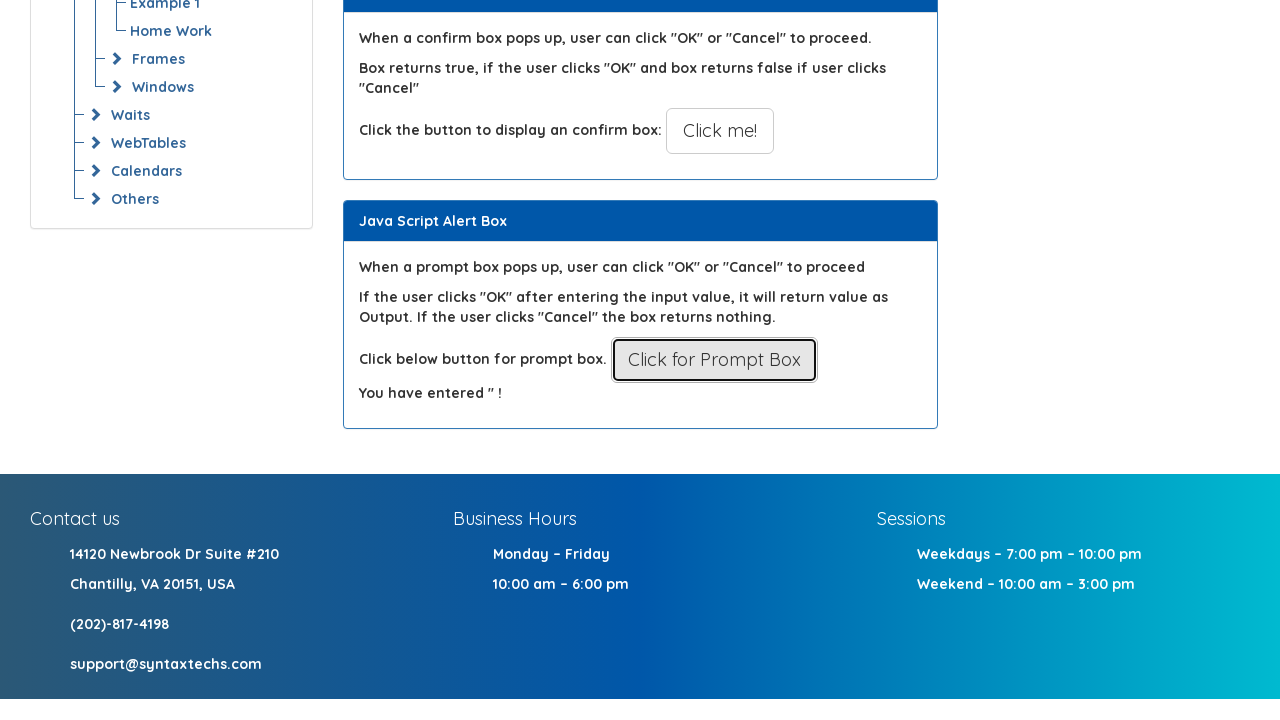

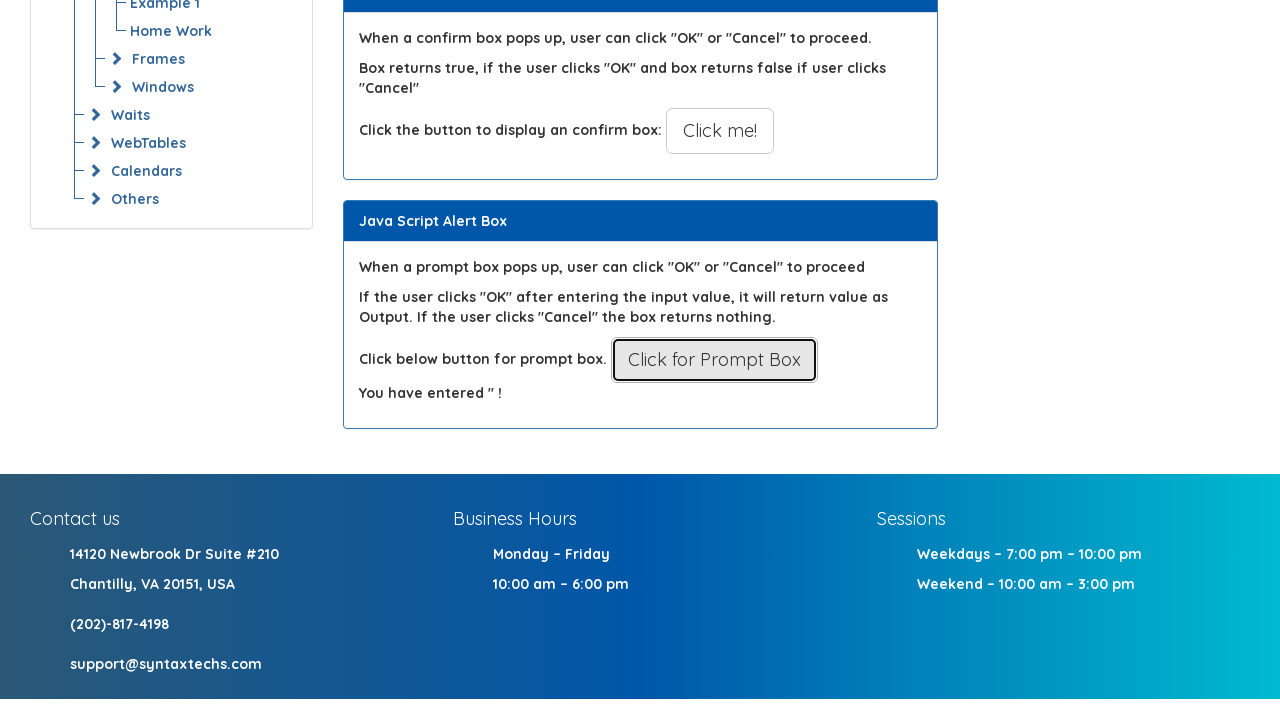